Tests passenger dropdown functionality by selecting multiple adult, child, and infant passengers through repeated clicks on increment buttons

Starting URL: https://rahulshettyacademy.com/dropdownsPractise/

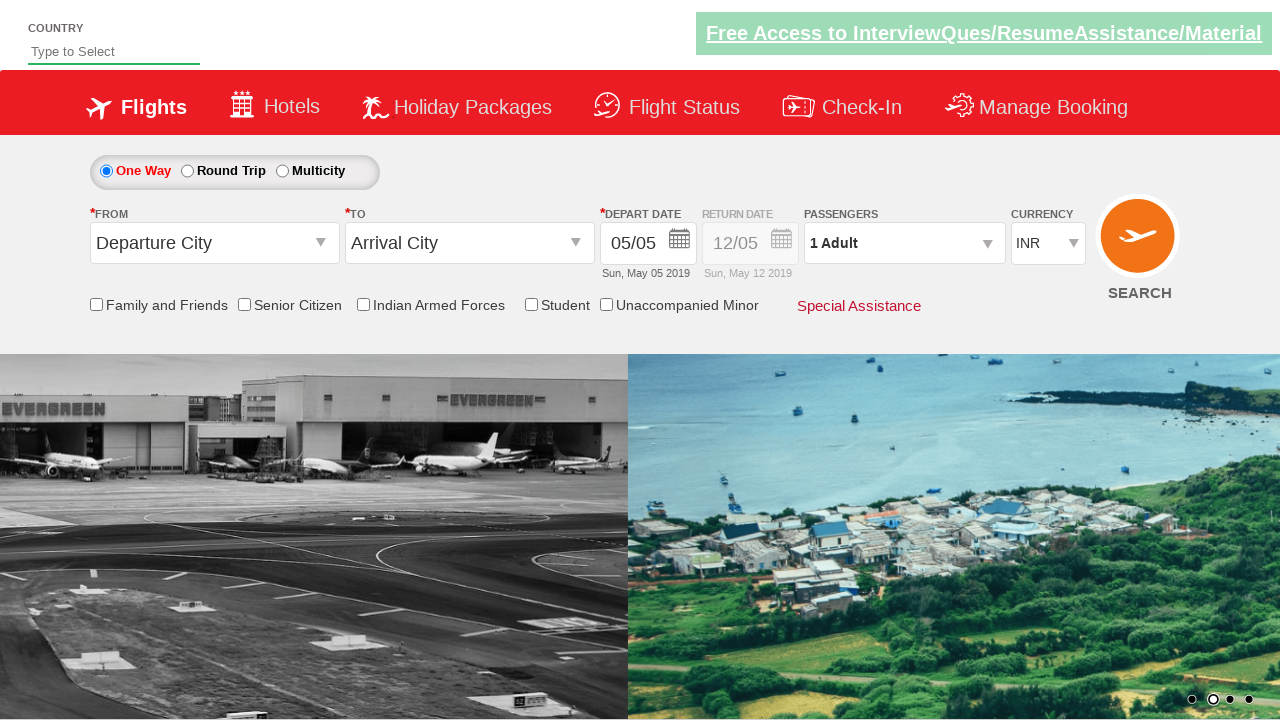

Clicked passenger dropdown to open it at (904, 243) on #divpaxinfo
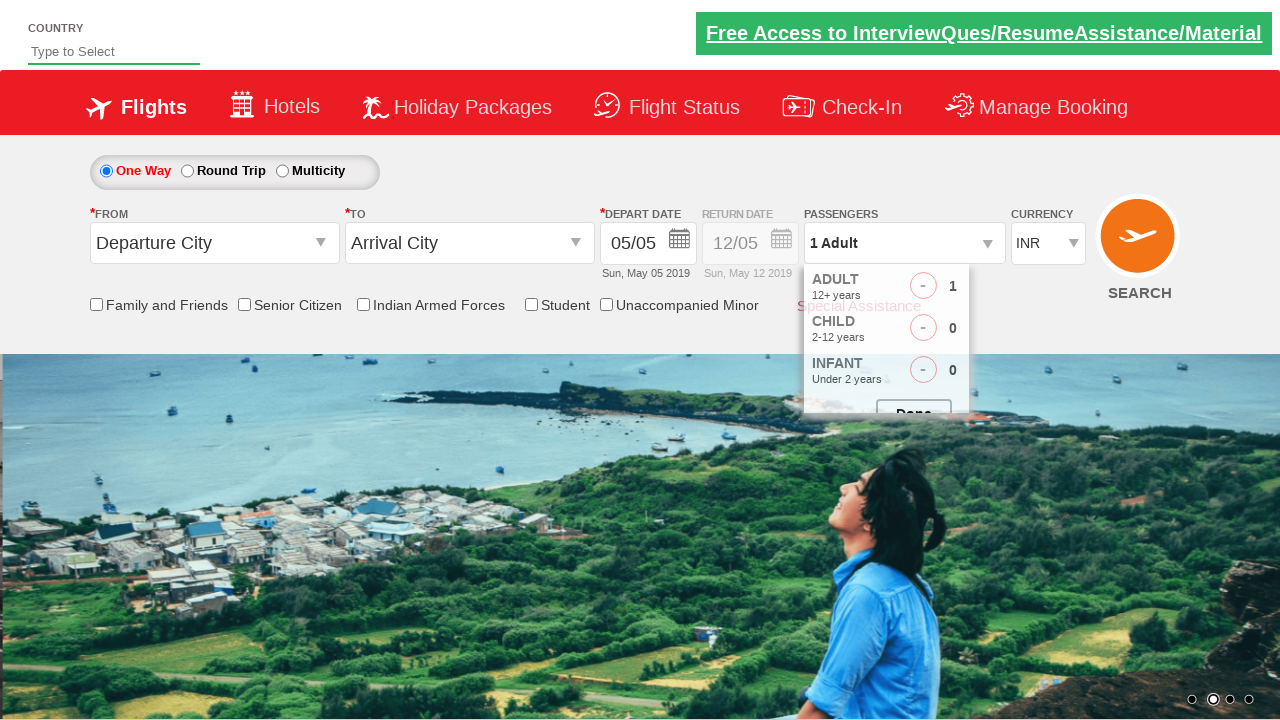

Waited 2 seconds for dropdown to become visible
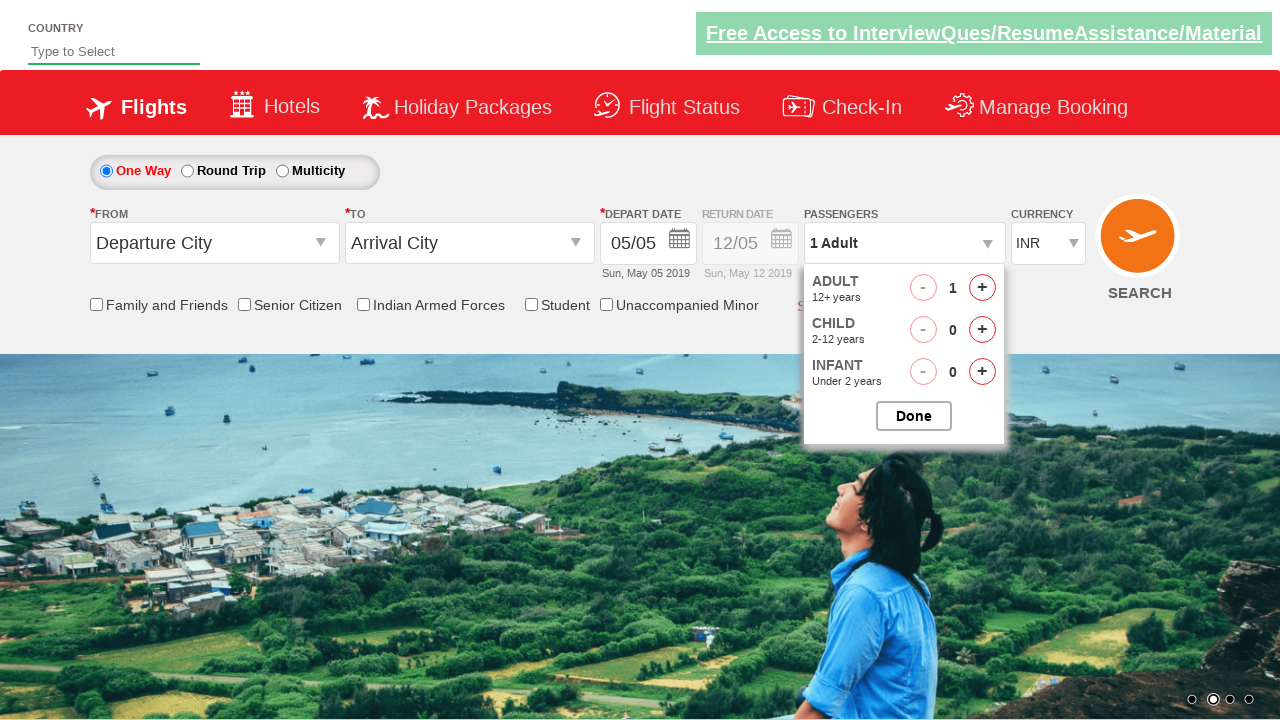

Clicked adult increment button (increment 1/4) at (982, 288) on #hrefIncAdt
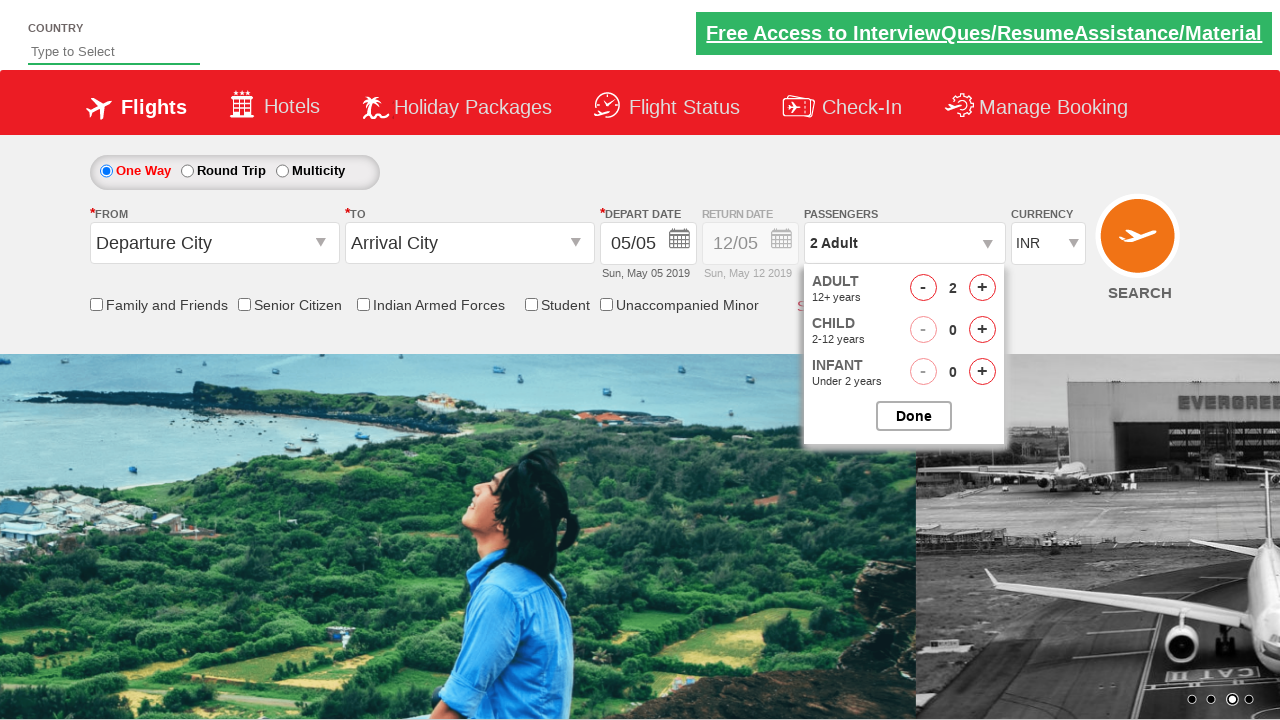

Clicked adult increment button (increment 2/4) at (982, 288) on #hrefIncAdt
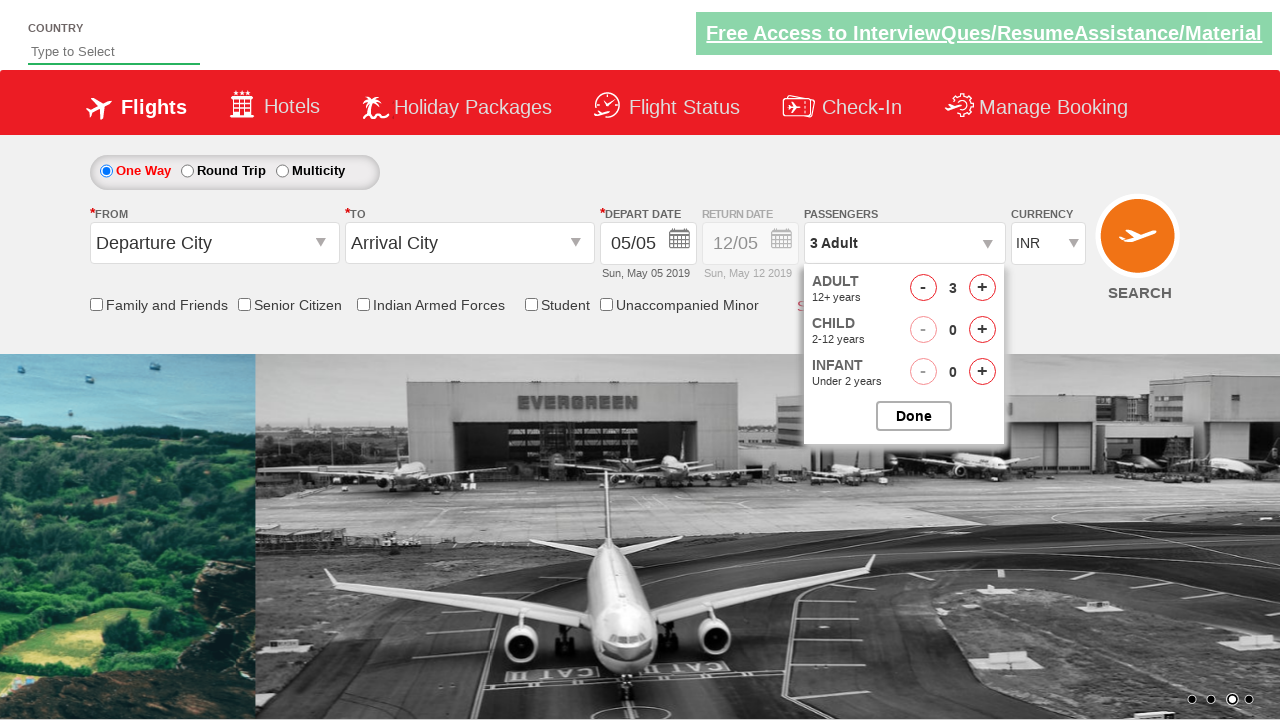

Clicked adult increment button (increment 3/4) at (982, 288) on #hrefIncAdt
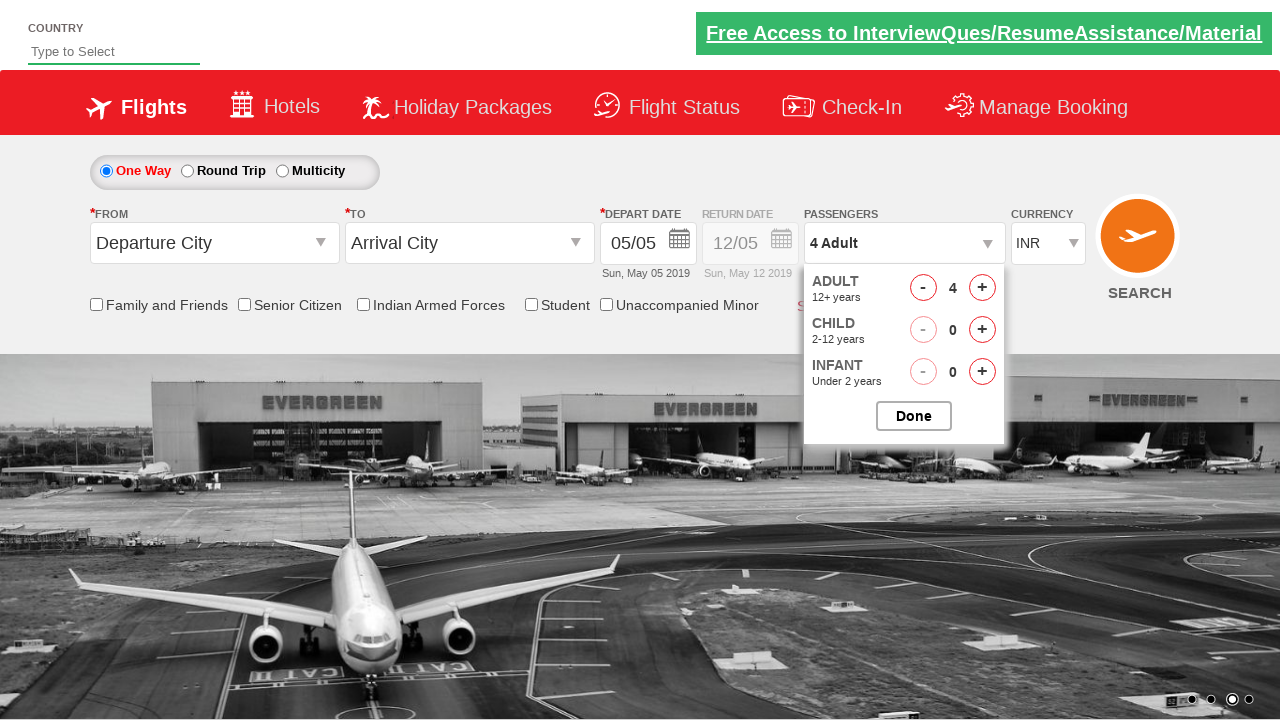

Clicked adult increment button (increment 4/4) at (982, 288) on #hrefIncAdt
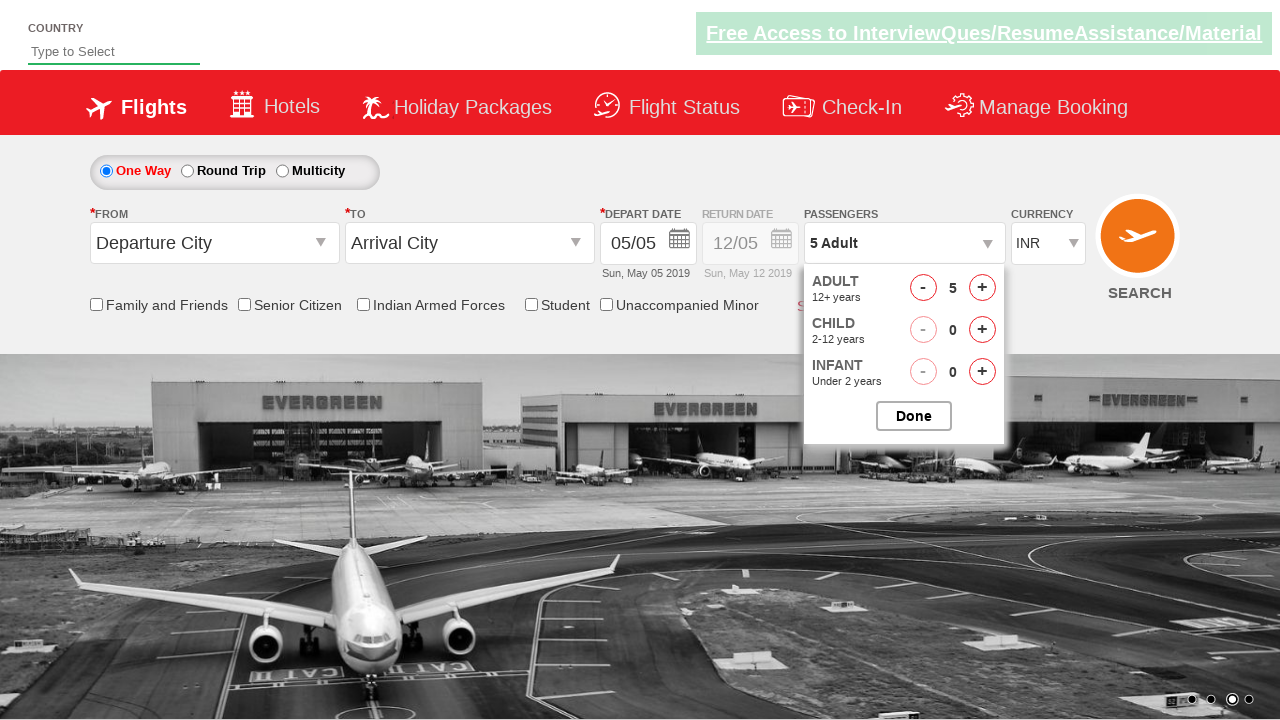

Clicked child increment button (increment 1/2) at (982, 330) on #hrefIncChd
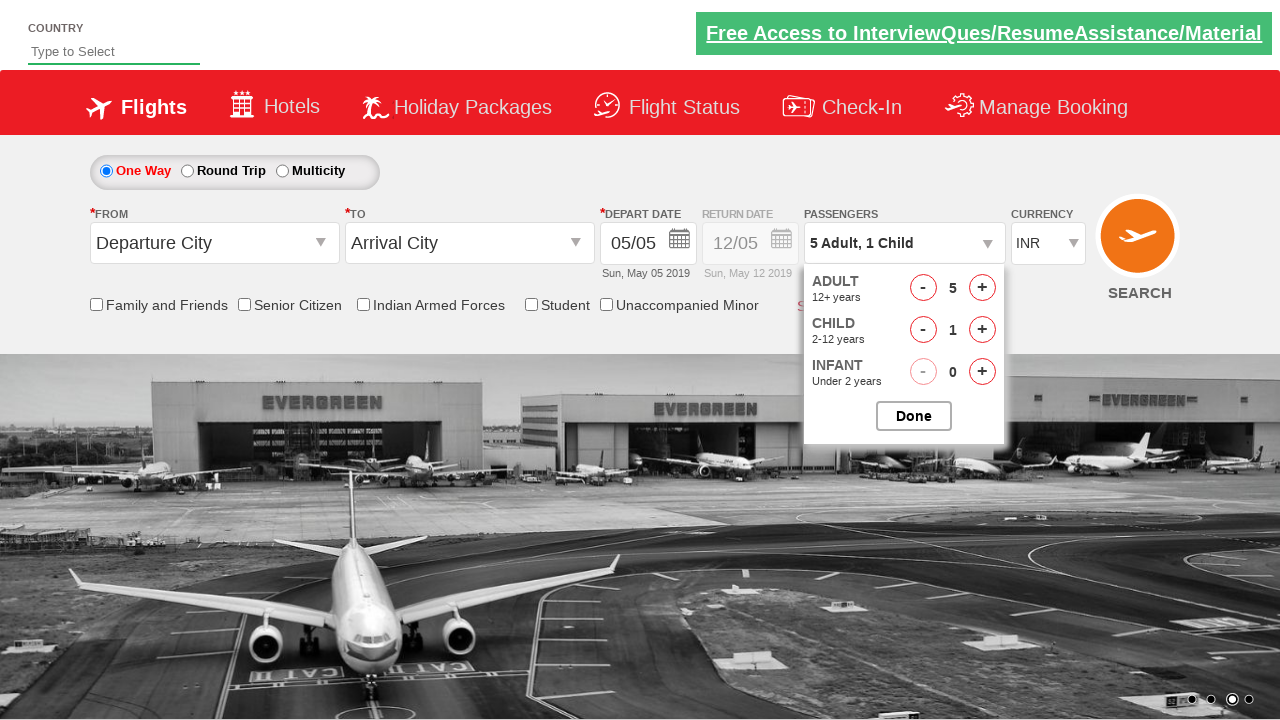

Clicked child increment button (increment 2/2) at (982, 330) on #hrefIncChd
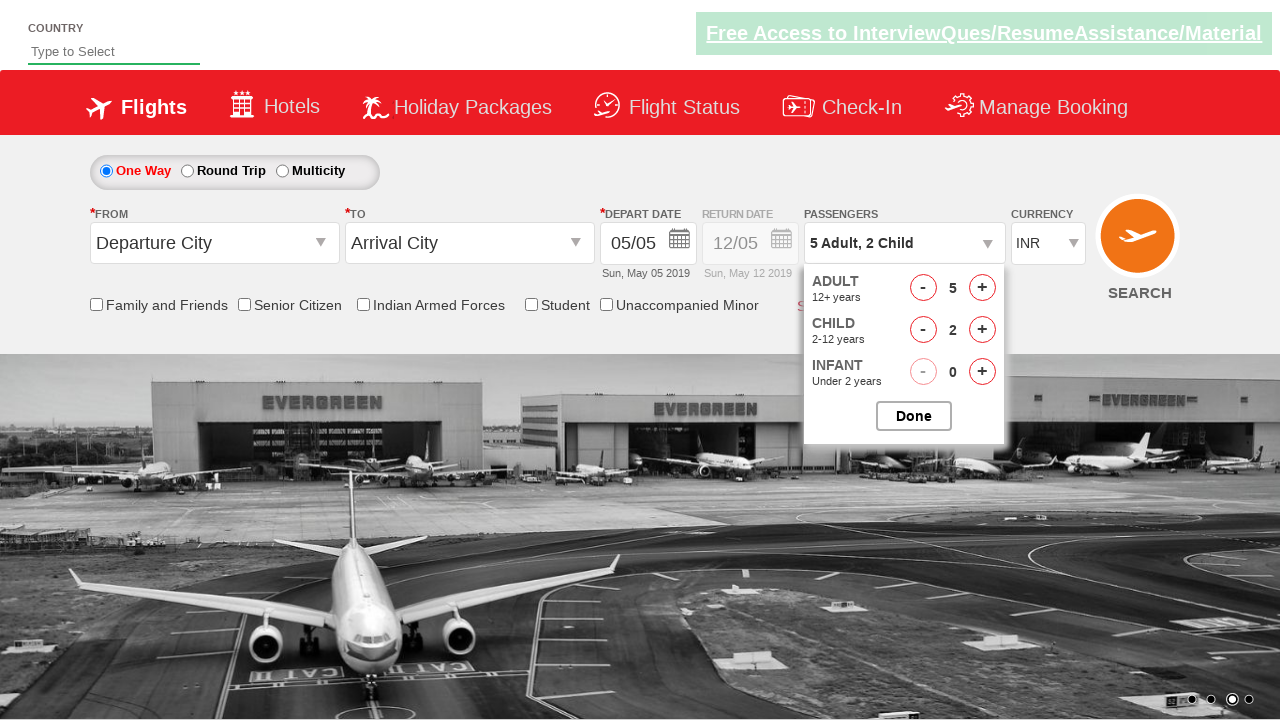

Clicked infant increment button (increment 1/2) at (982, 372) on #hrefIncInf
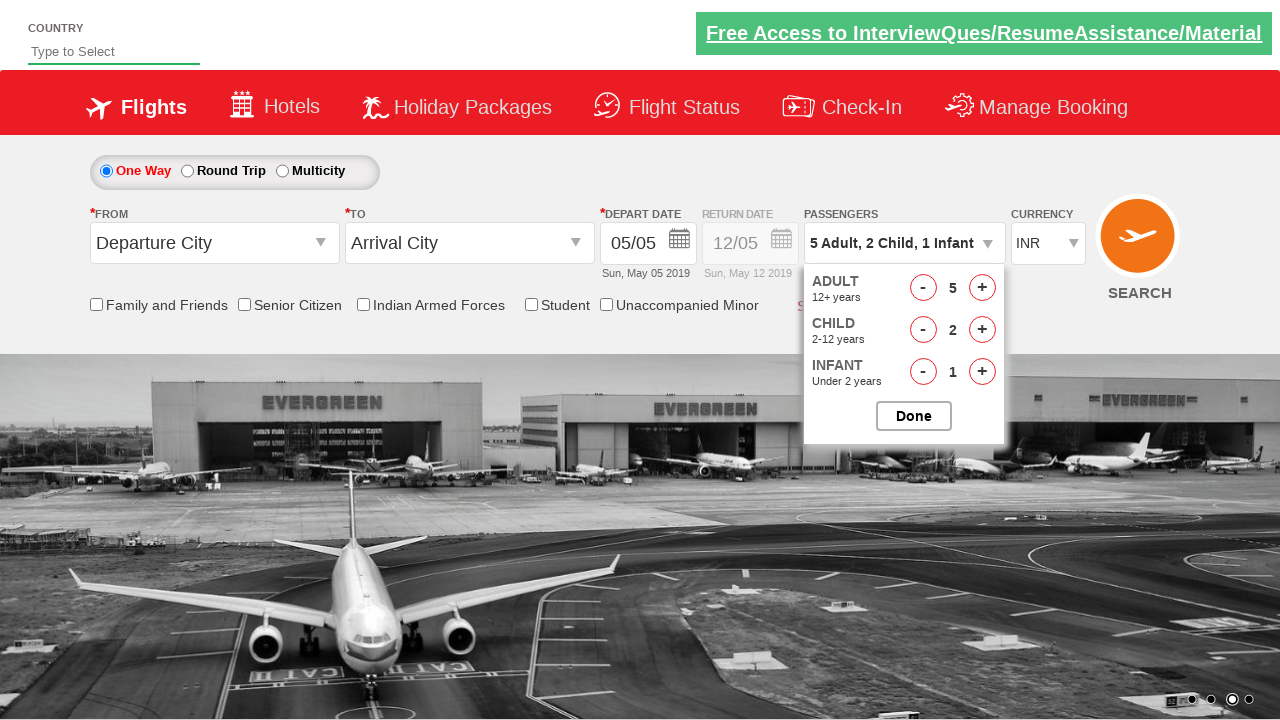

Clicked infant increment button (increment 2/2) at (982, 372) on #hrefIncInf
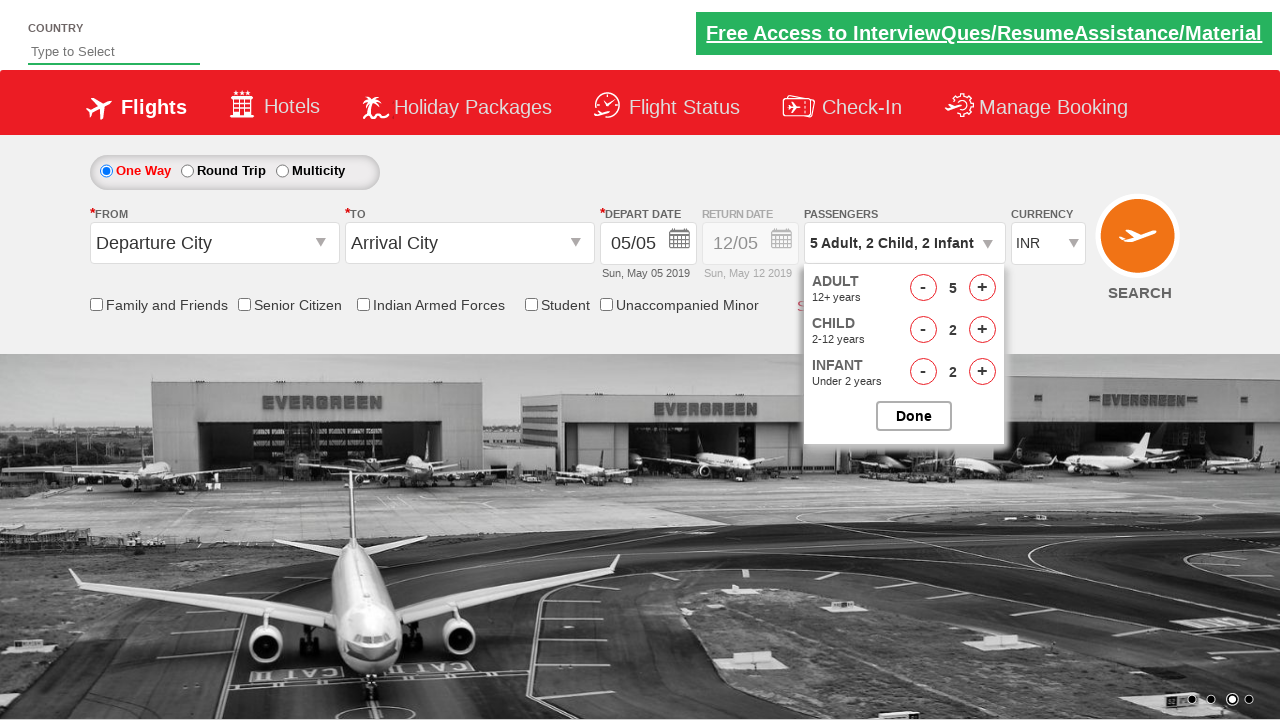

Clicked button to close passenger dropdown at (914, 416) on #btnclosepaxoption
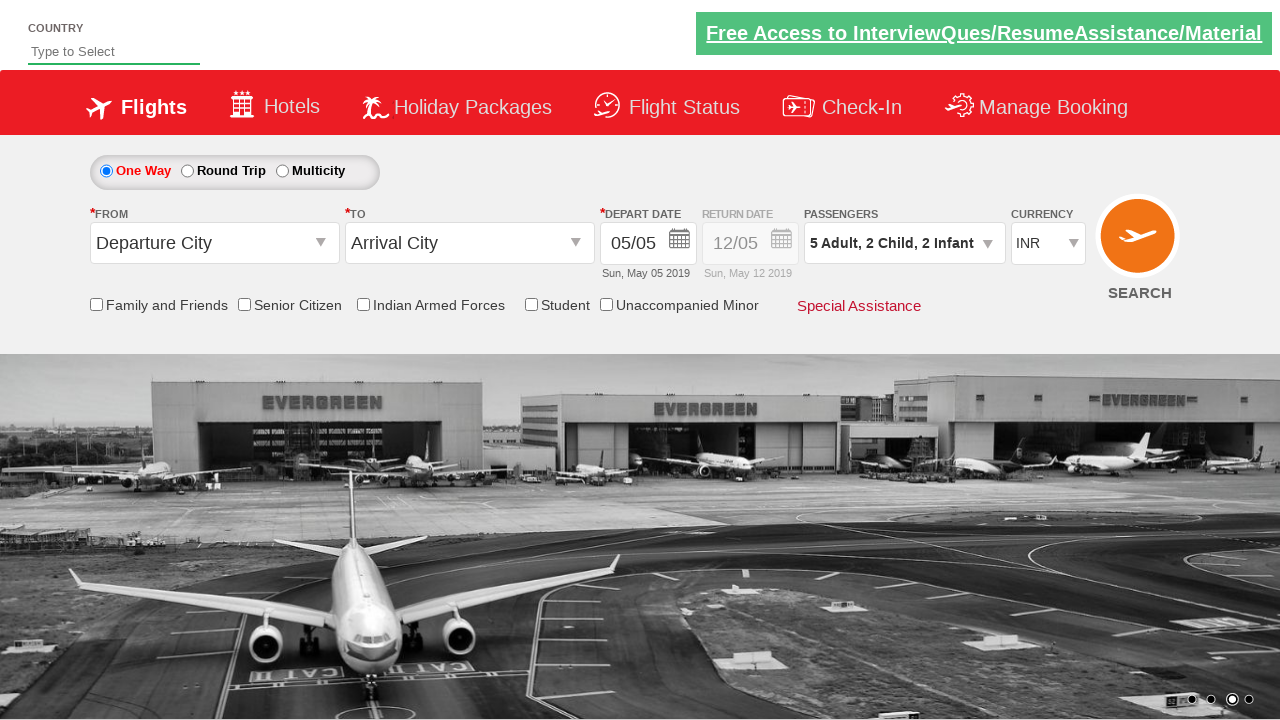

Verified passenger dropdown element is visible with updated passenger count
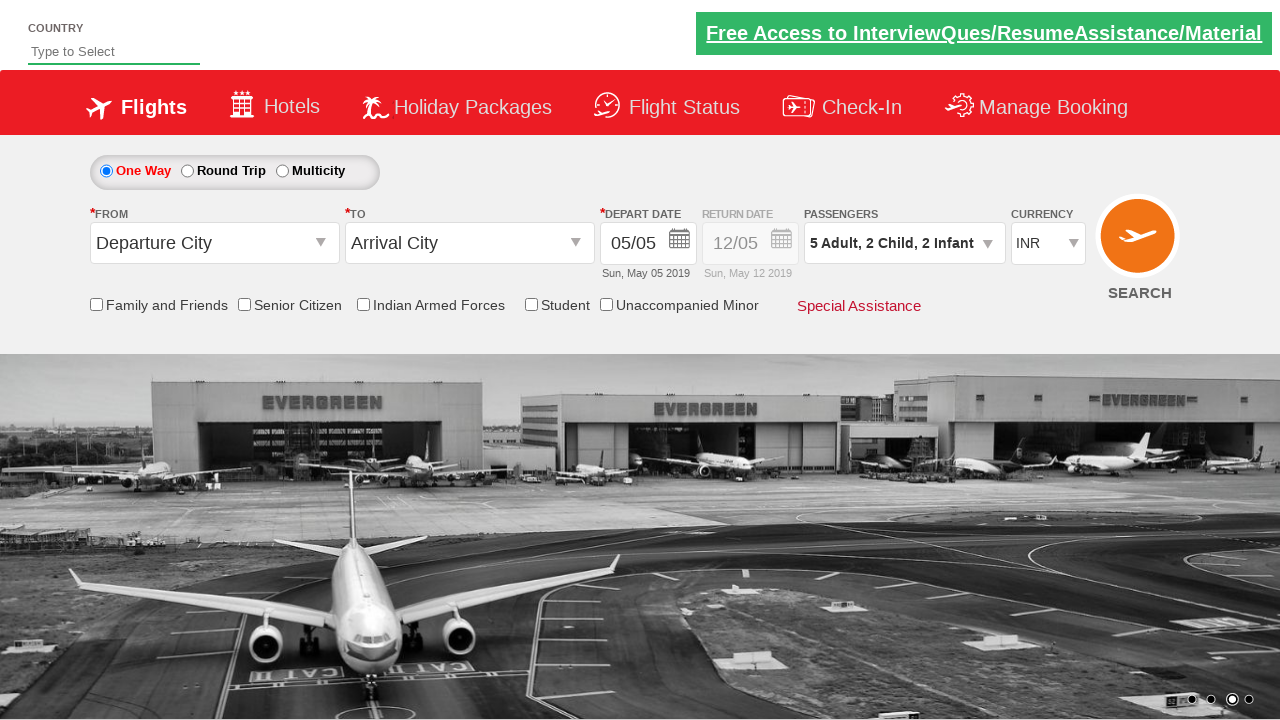

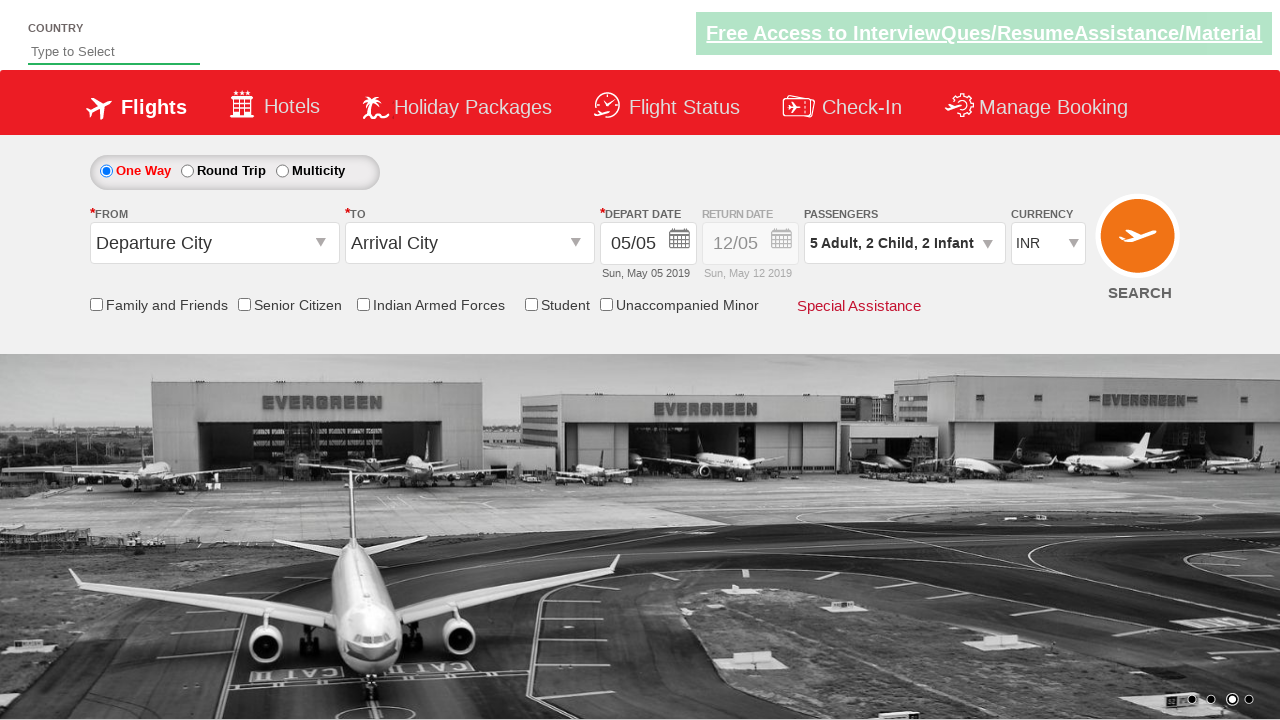